Tests filling a name field with text input

Starting URL: https://wcaquino.me/cypress/componentes.html

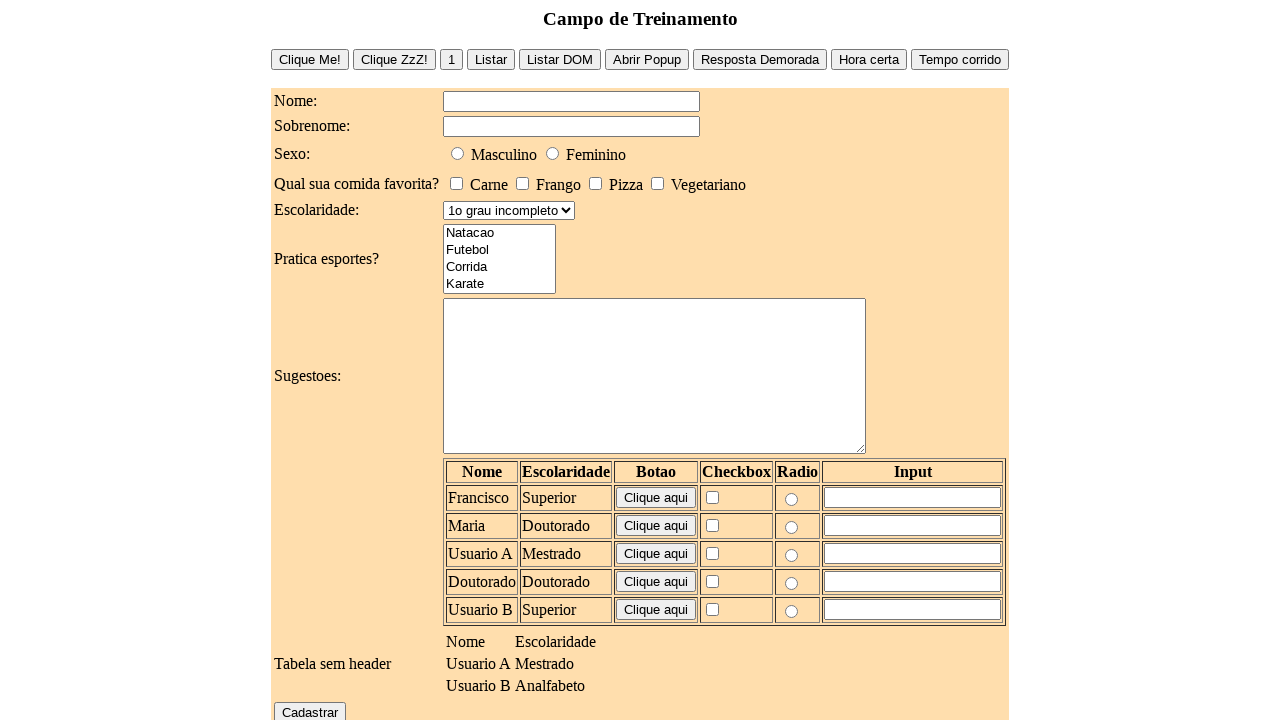

Filled name field with 'Kauã' on #formNome
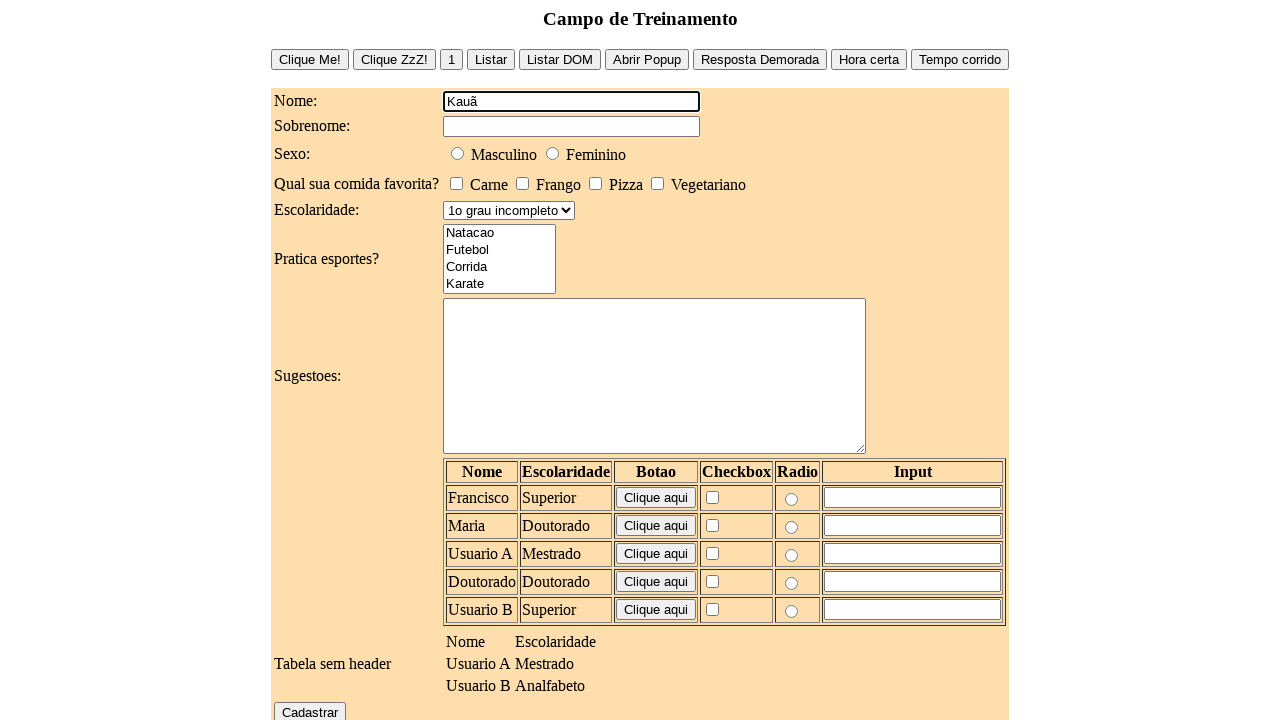

Verified name field contains 'Kauã'
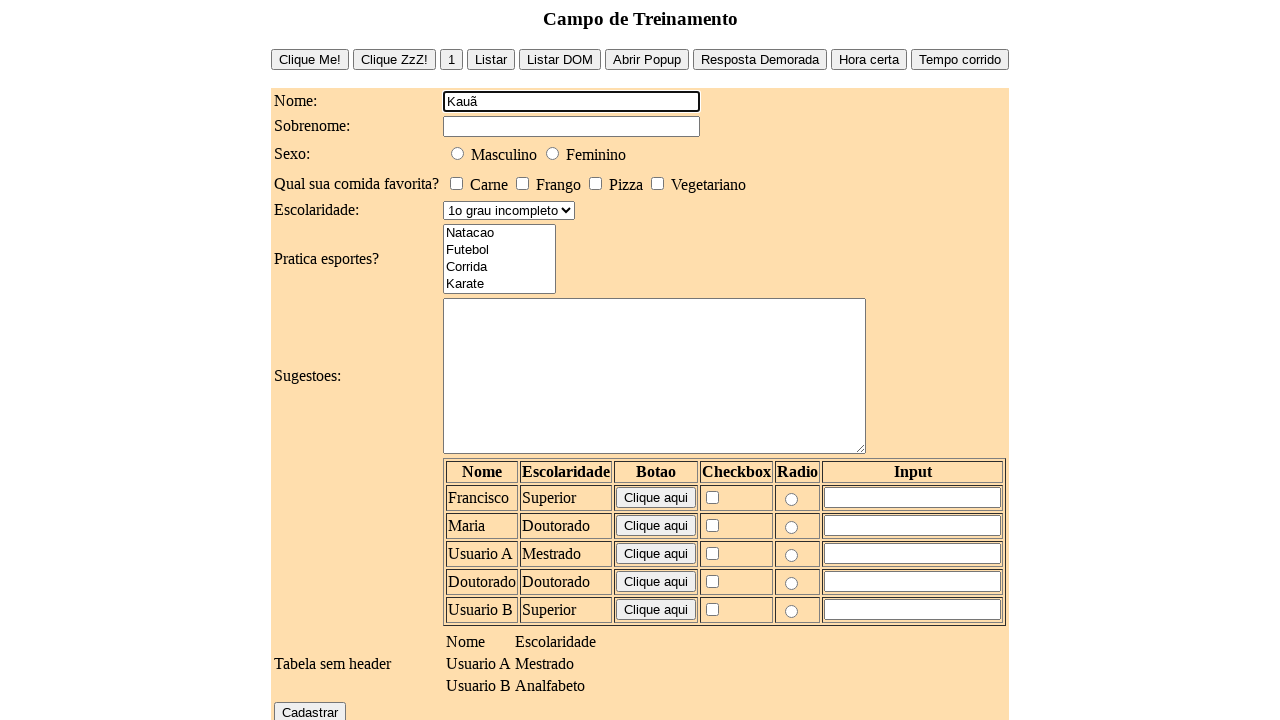

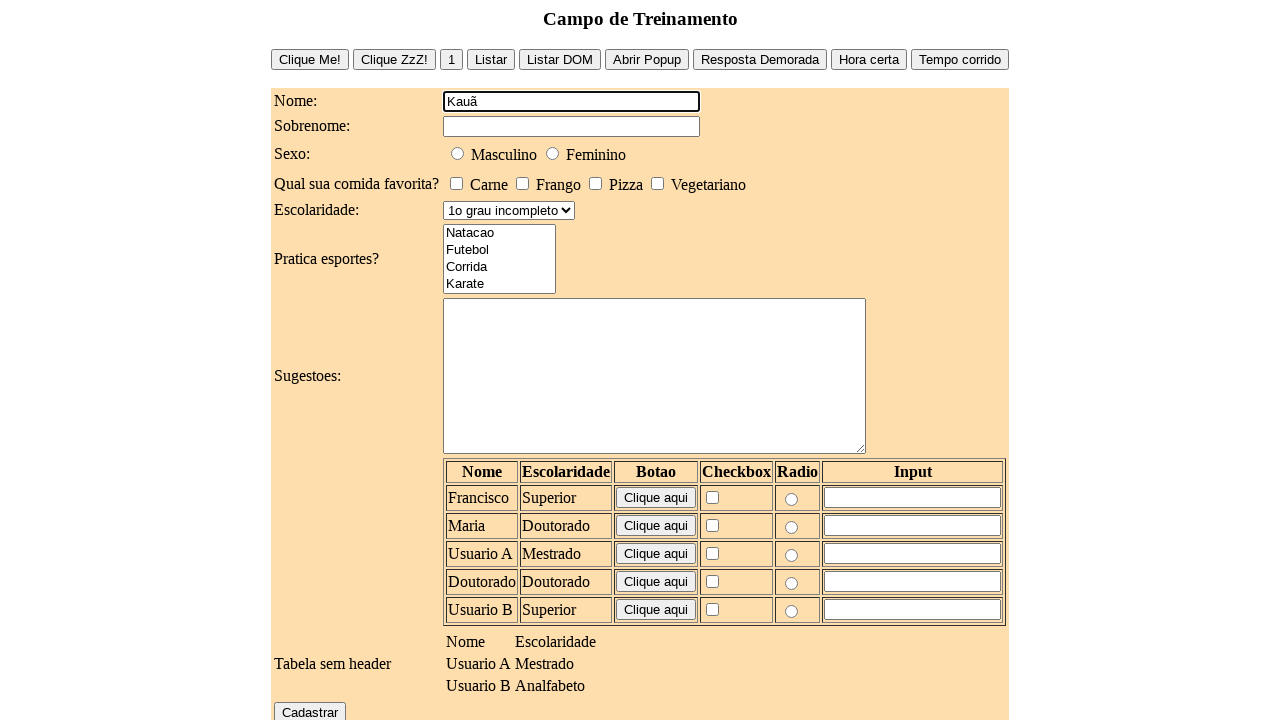